Tests table sorting functionality by clicking the sort button on the first column and verifying the data is sorted alphabetically.

Starting URL: https://rahulshettyacademy.com/seleniumPractise/#/offers

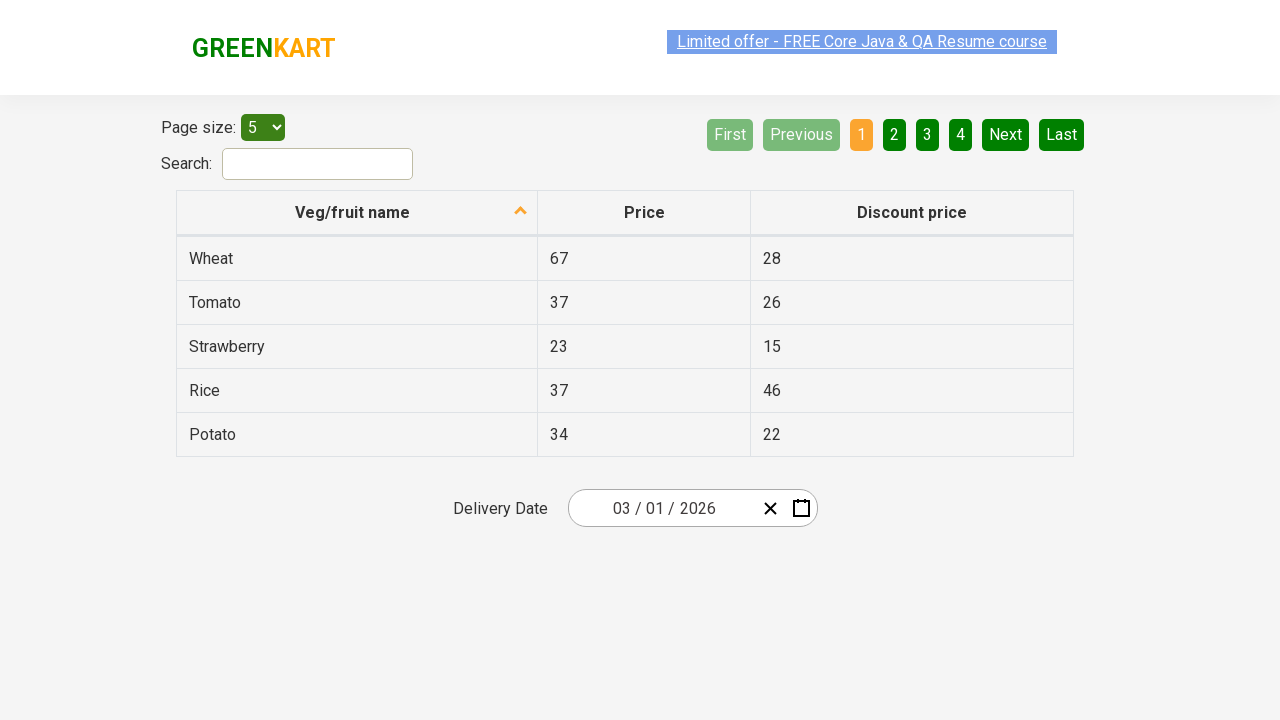

Waited for table sort button to load
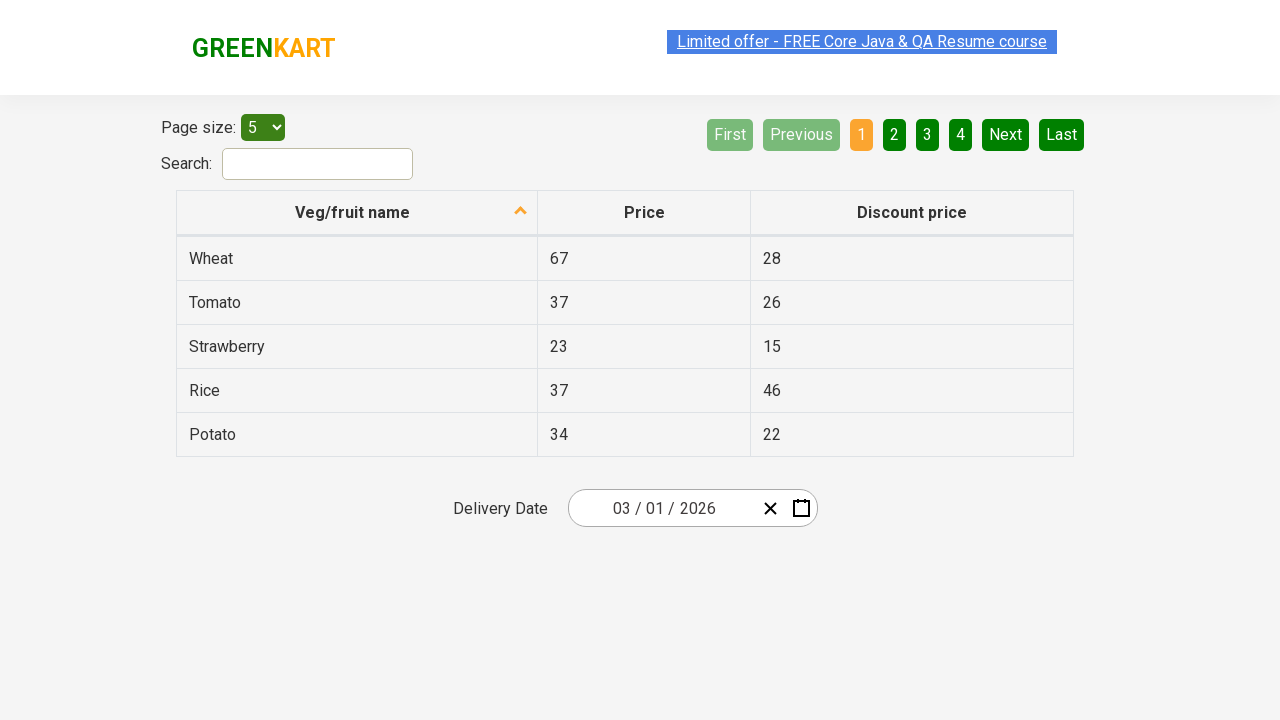

Clicked sort button on first column at (521, 212) on xpath=//tr/th[1]/span[2]
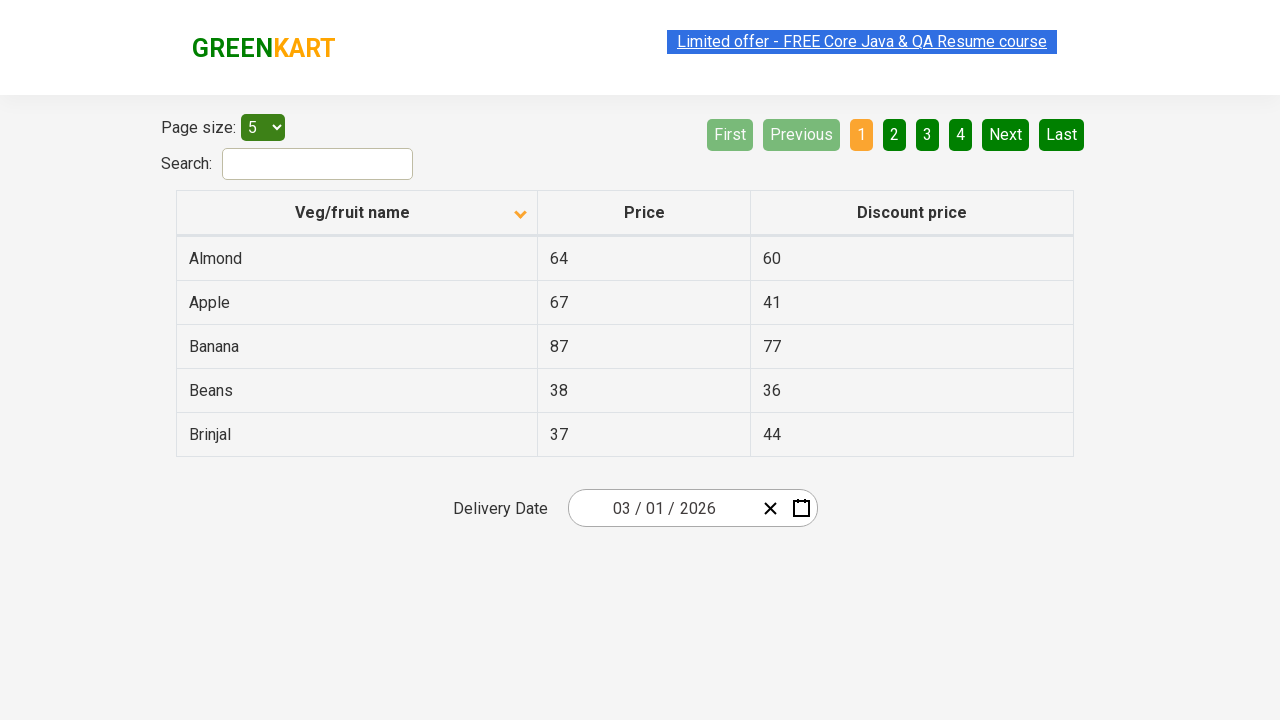

Waited for sort operation to complete
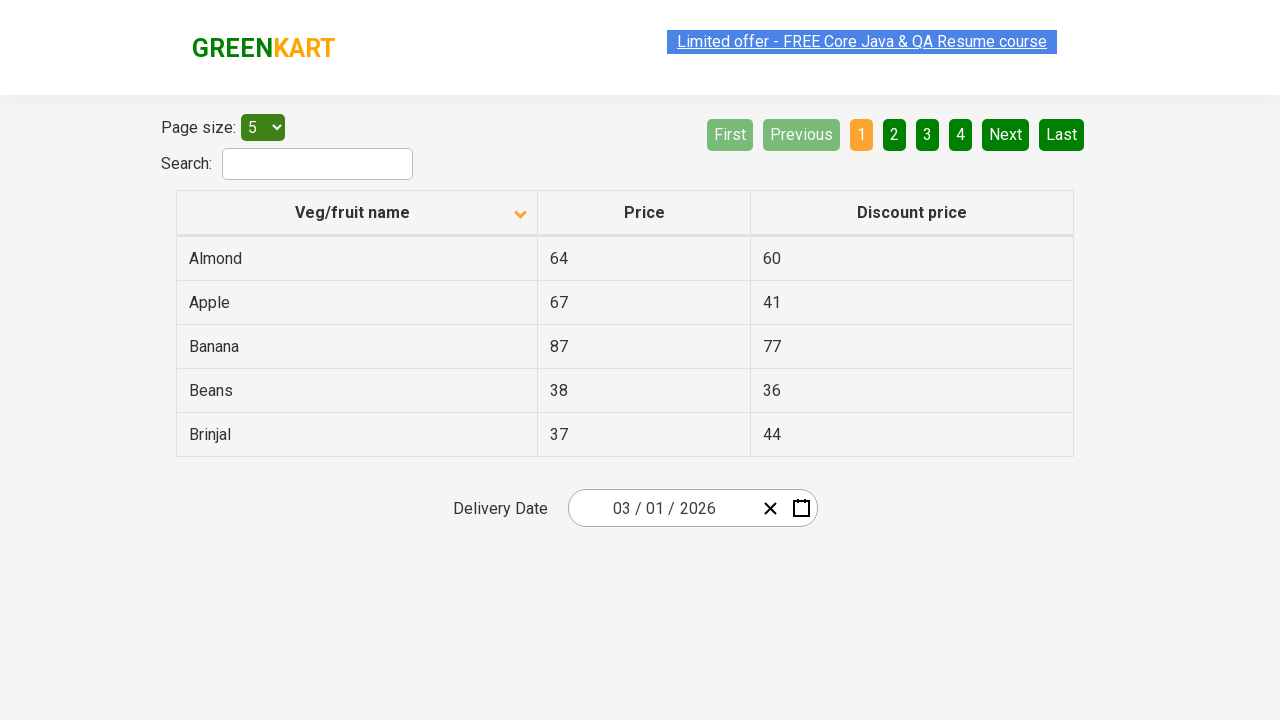

Retrieved all items from first column
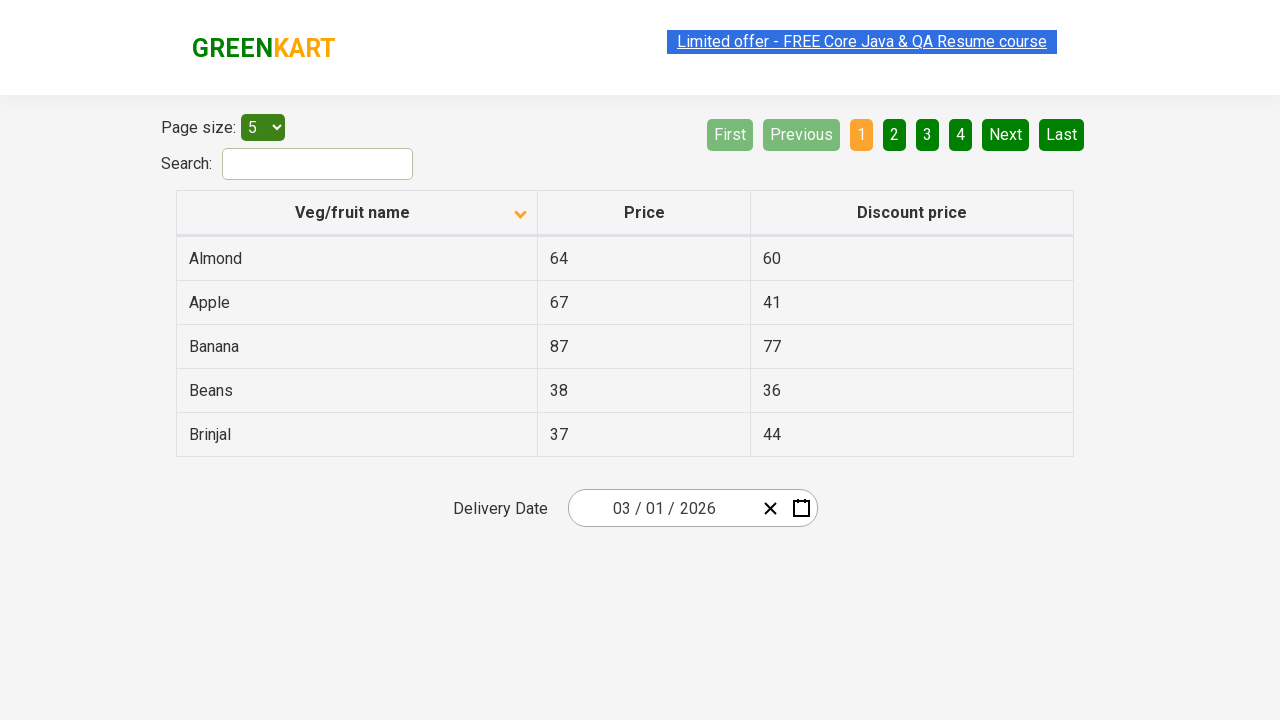

Verified table data is sorted alphabetically
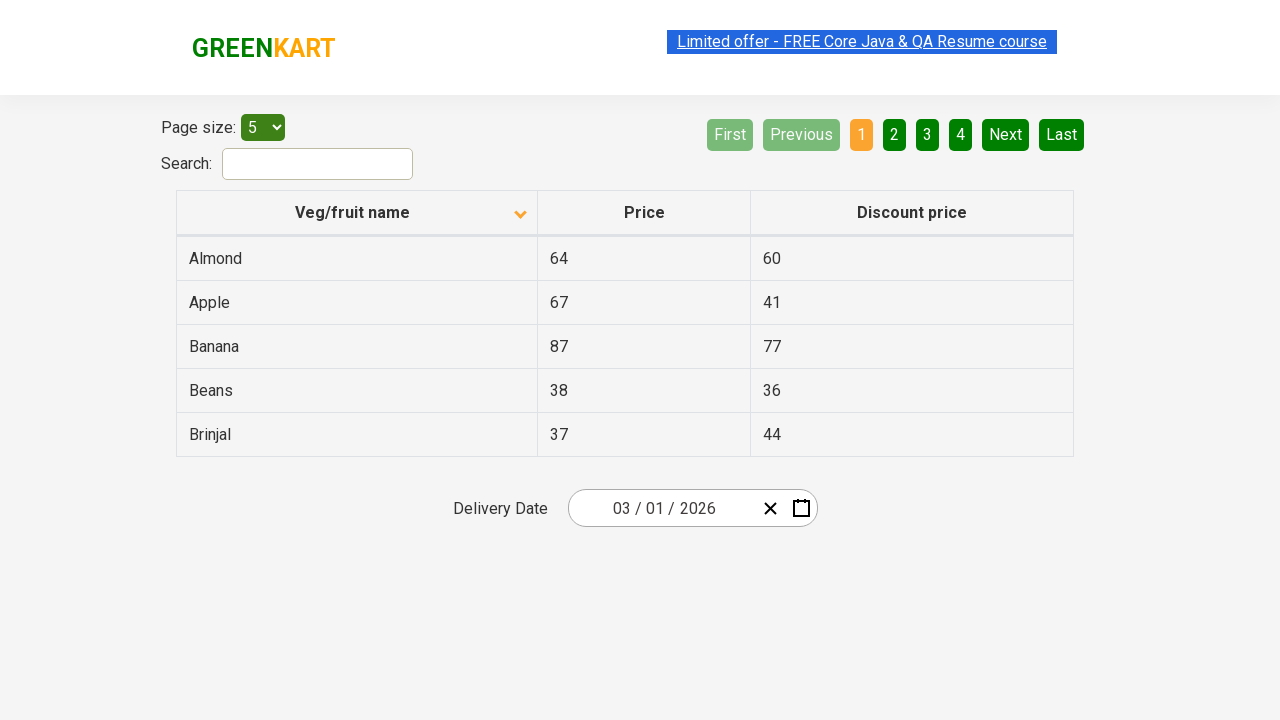

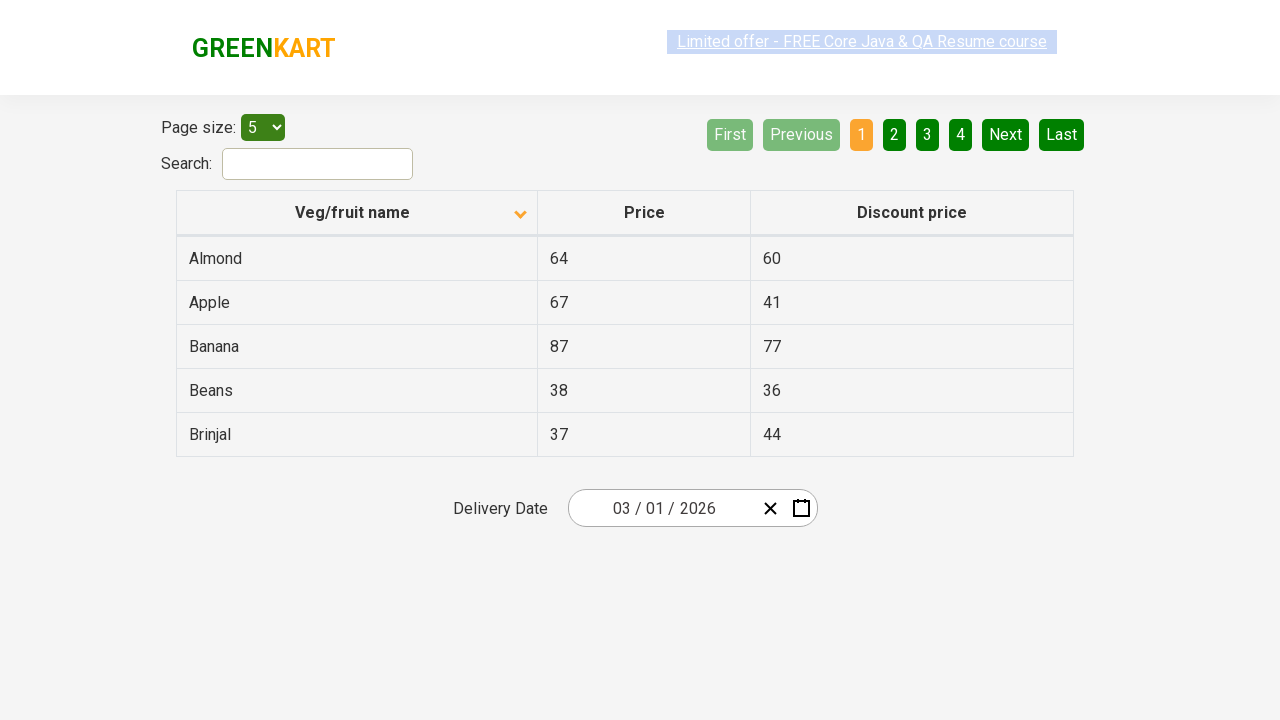